Demonstrates drag and drop action from draggable element to droppable element

Starting URL: https://crossbrowsertesting.github.io/drag-and-drop

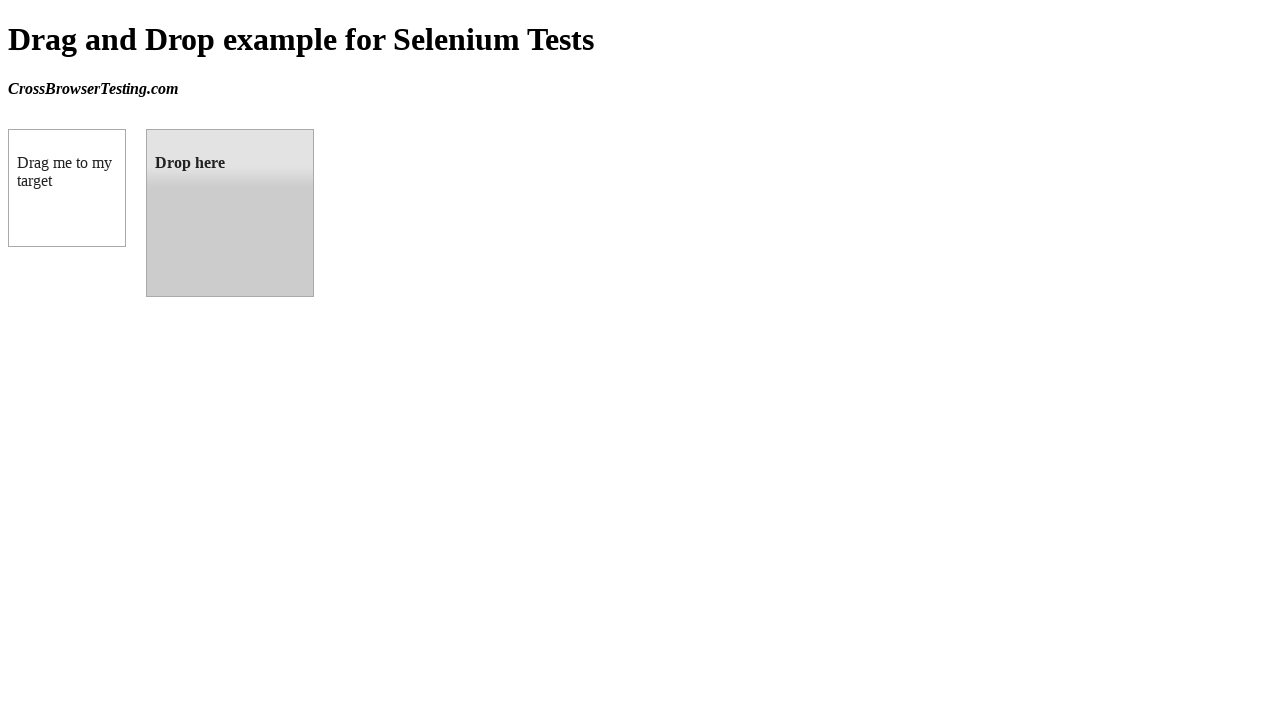

Navigated to drag and drop demo page
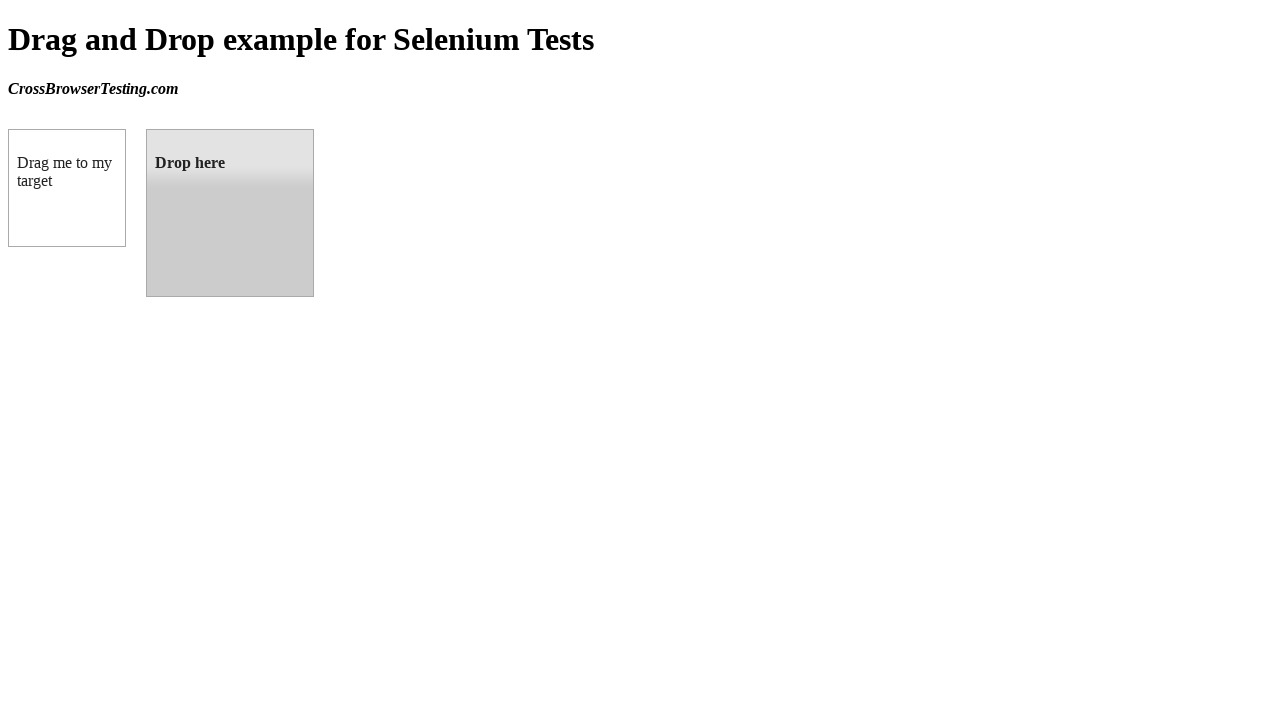

Located draggable element
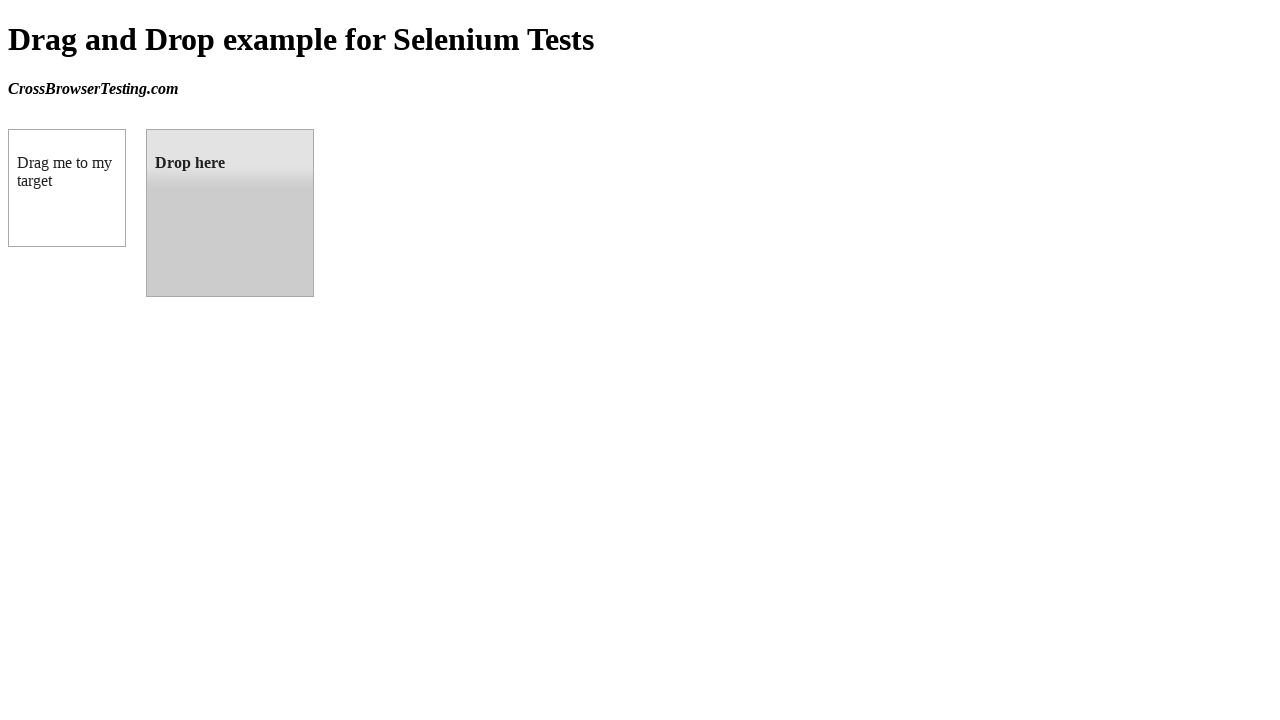

Located droppable element
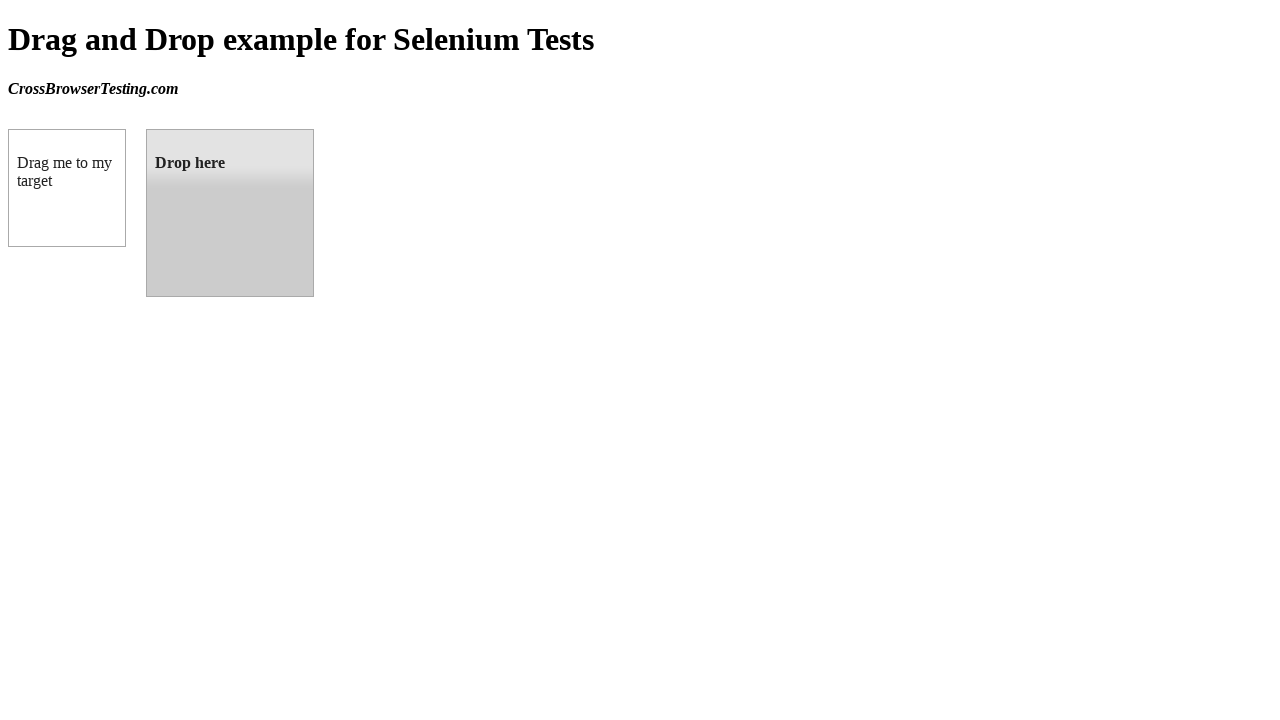

Dragged element from draggable to droppable target at (230, 213)
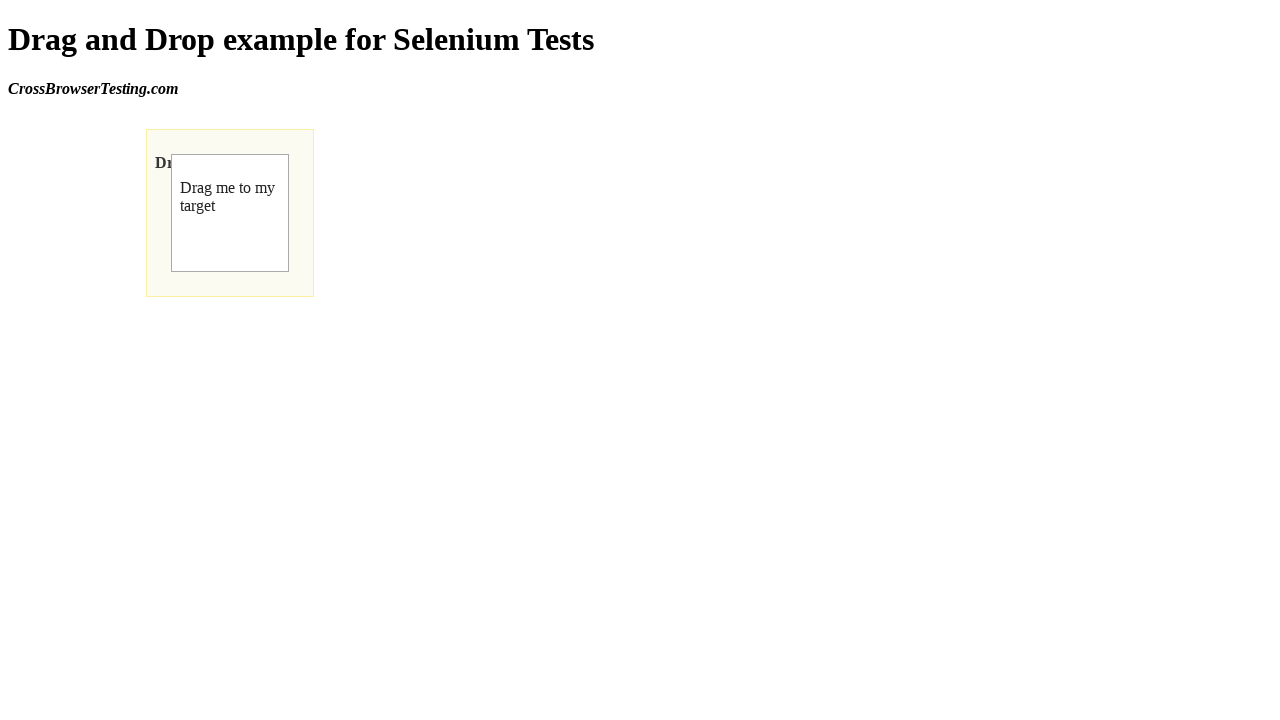

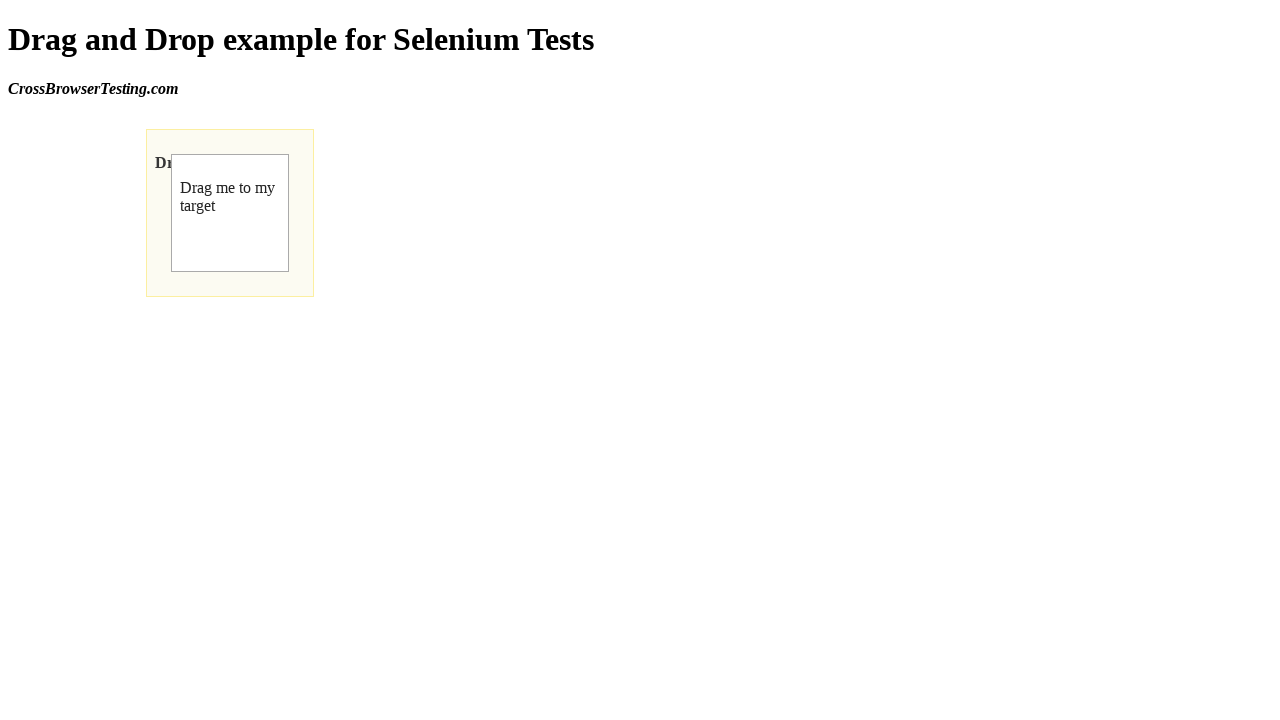